Tests JavaScript alert functionality by clicking a button that triggers an alert and reading its text

Starting URL: https://automationfc.github.io/basic-form/index.html

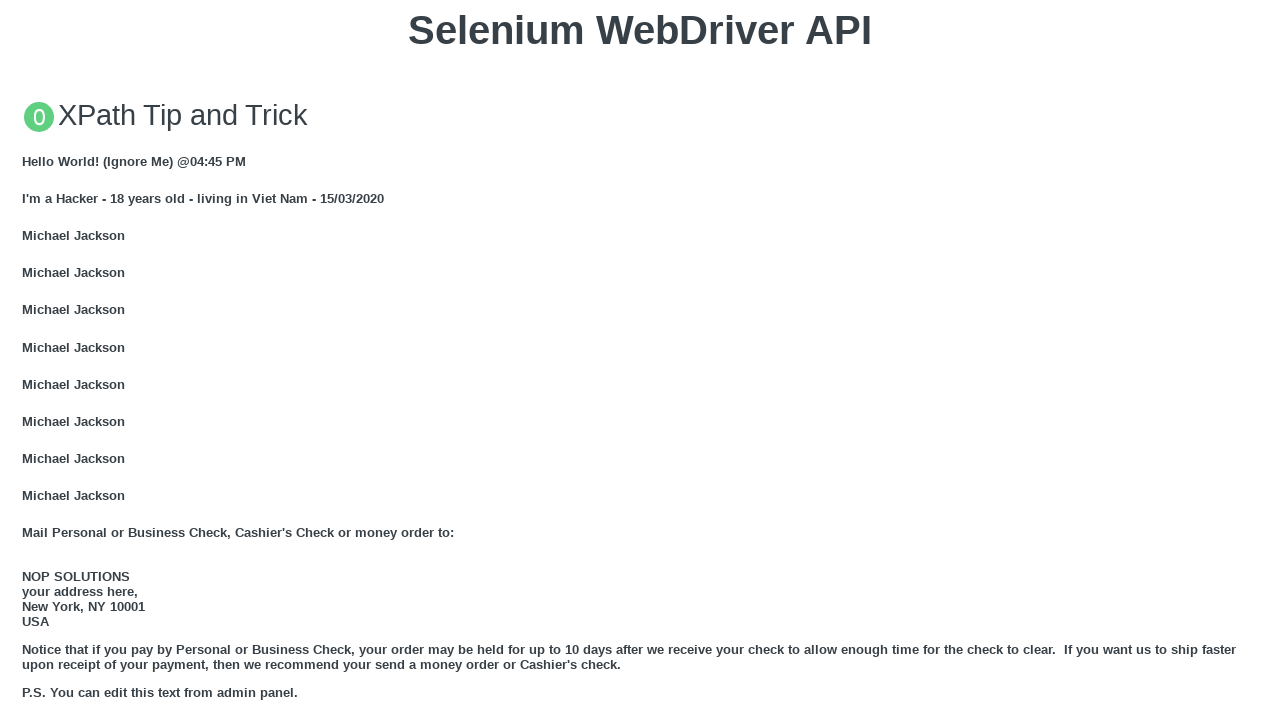

Clicked button to trigger JavaScript alert at (640, 360) on xpath=//button[contains(text(),'Click for JS Alert')]
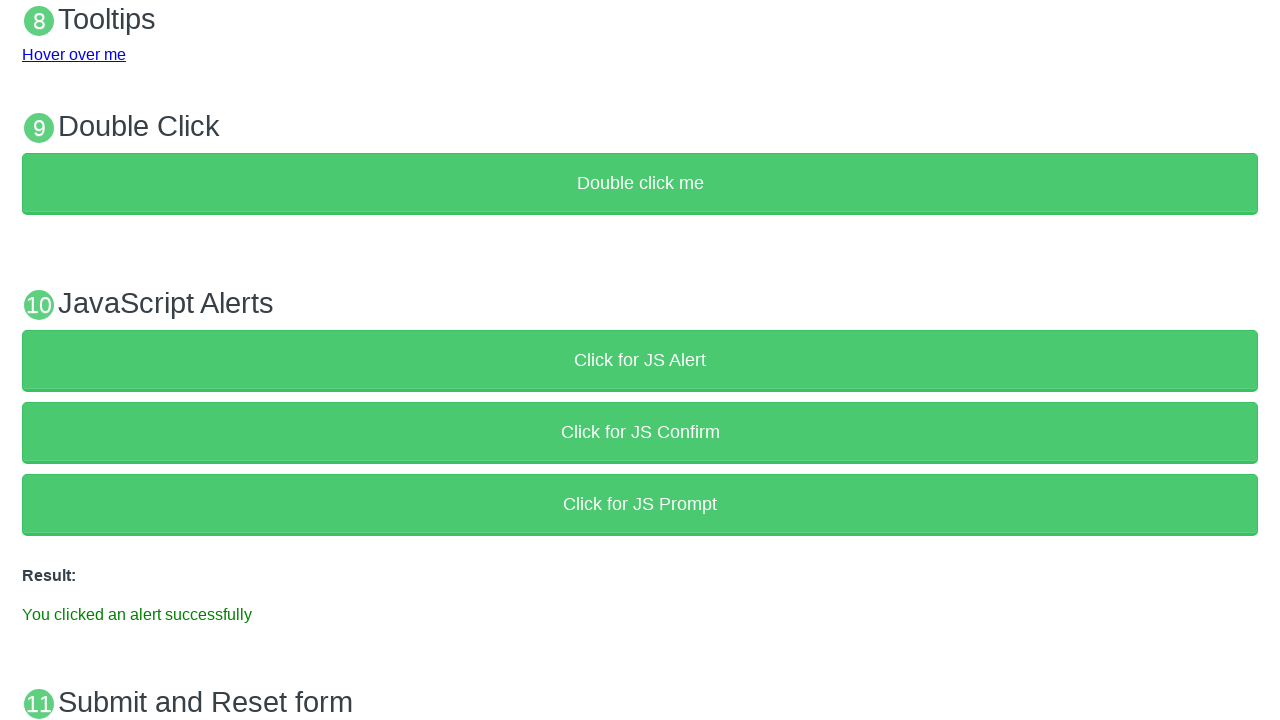

Set up dialog handler to accept the alert
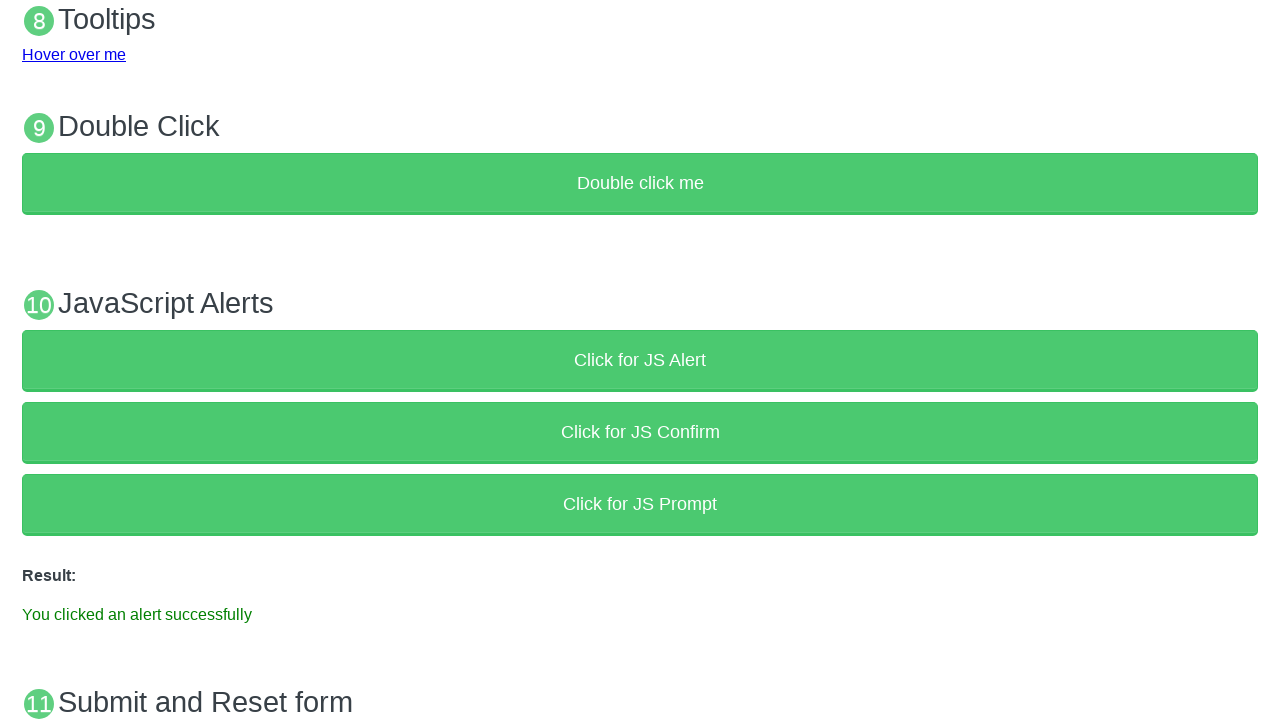

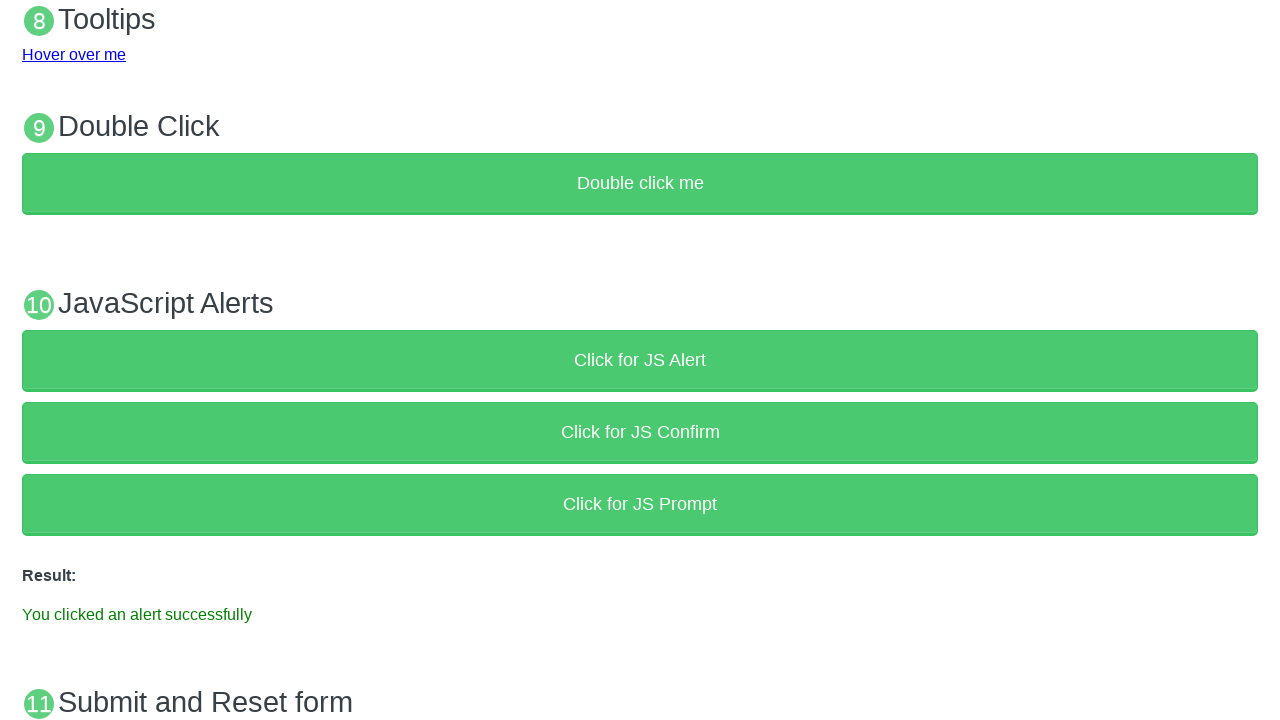